Tests file download functionality by navigating to a downloads page and clicking a download link

Starting URL: https://www.selenium.dev/selenium/web/downloads/download.html

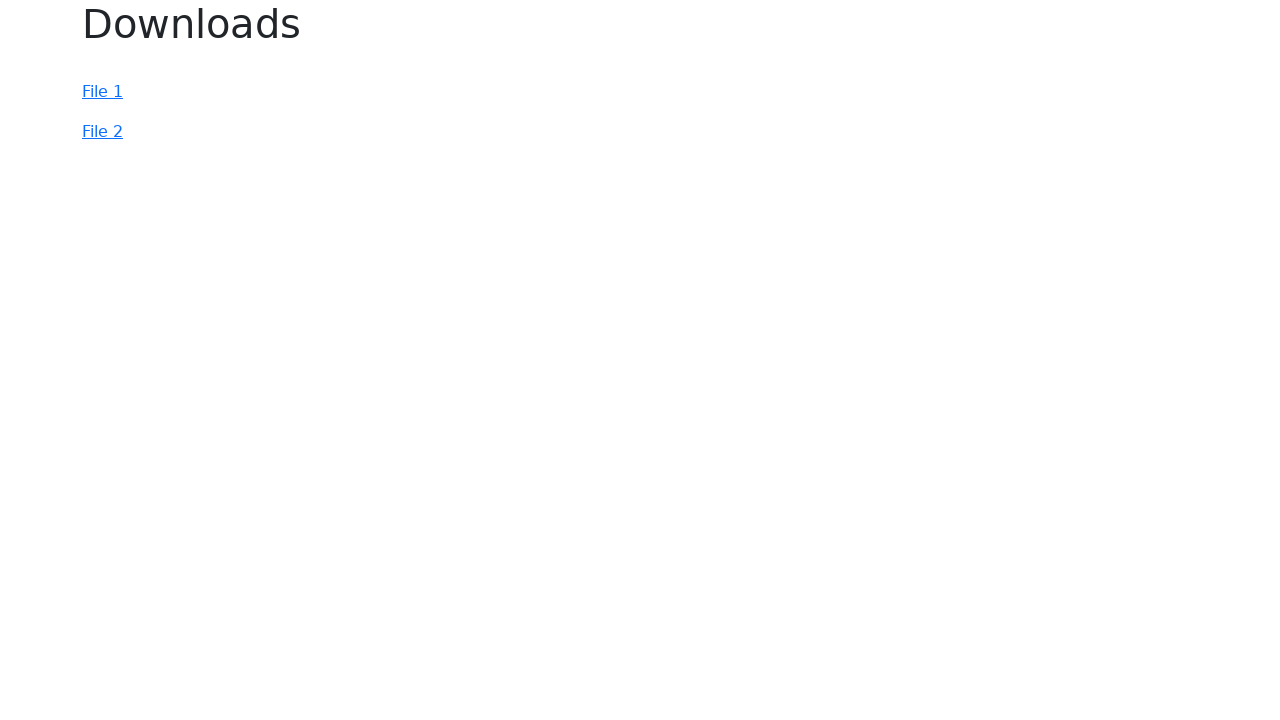

Clicked the file download link (#file-2) at (102, 132) on #file-2
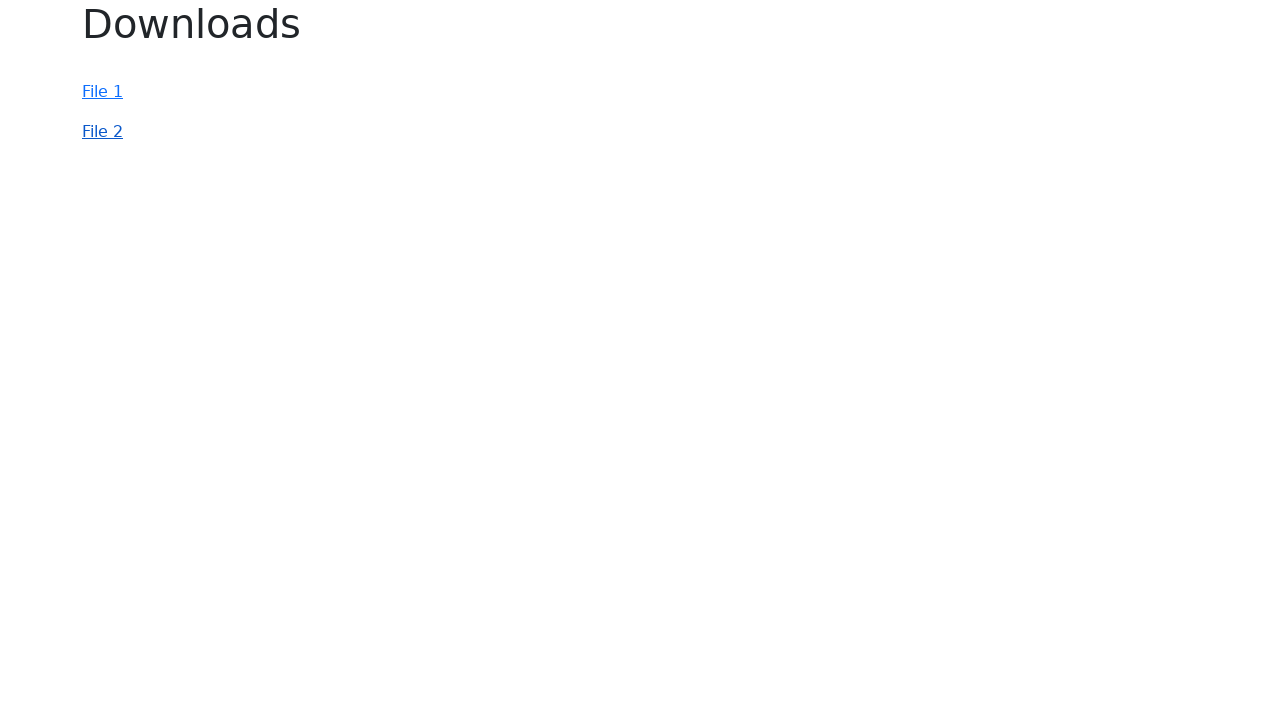

Initiated file download and waited for completion at (102, 132) on #file-2
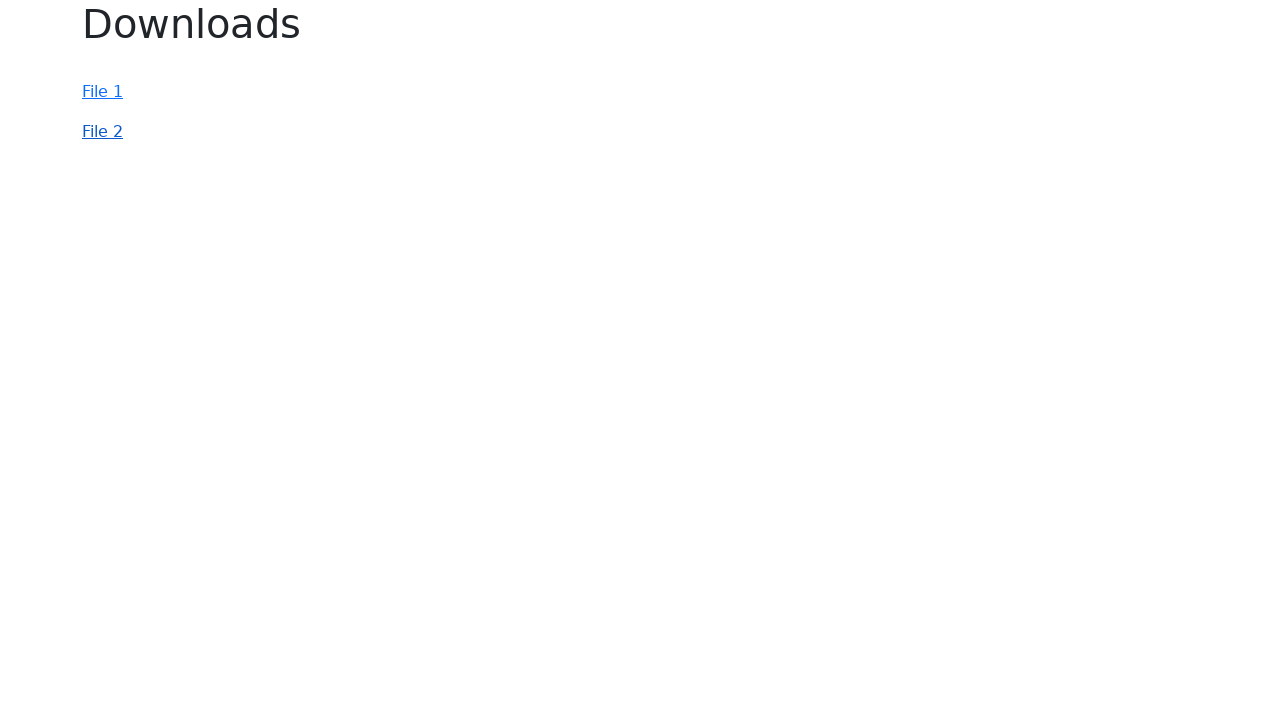

File download completed successfully
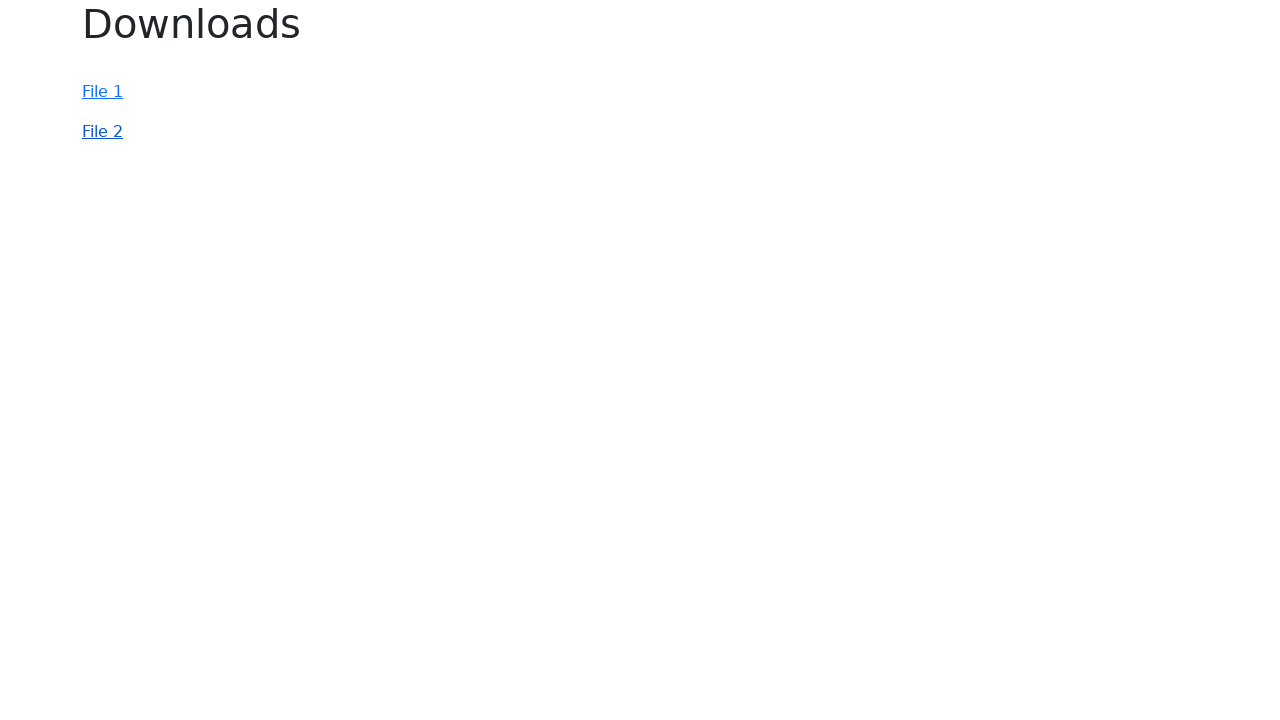

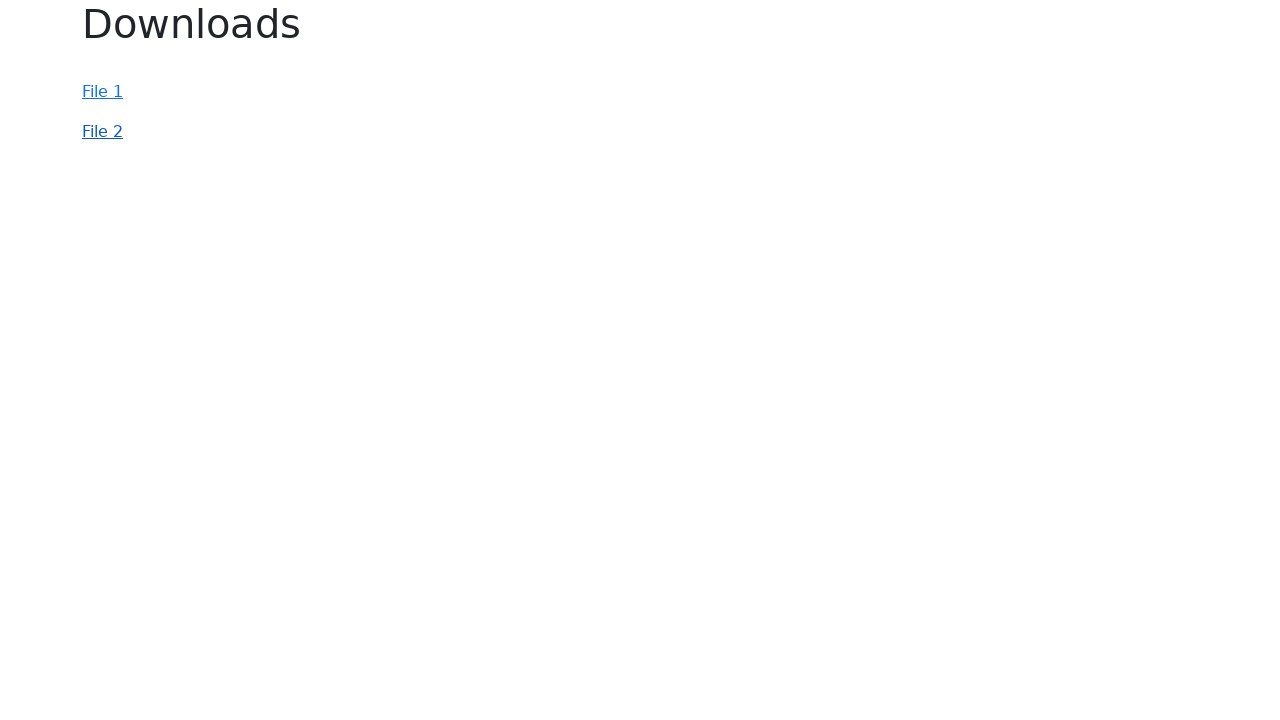